Navigates to the Time and Date world clock page and verifies that the world clock table is present and contains rows with city/time data.

Starting URL: http://www.timeanddate.com/worldclock/

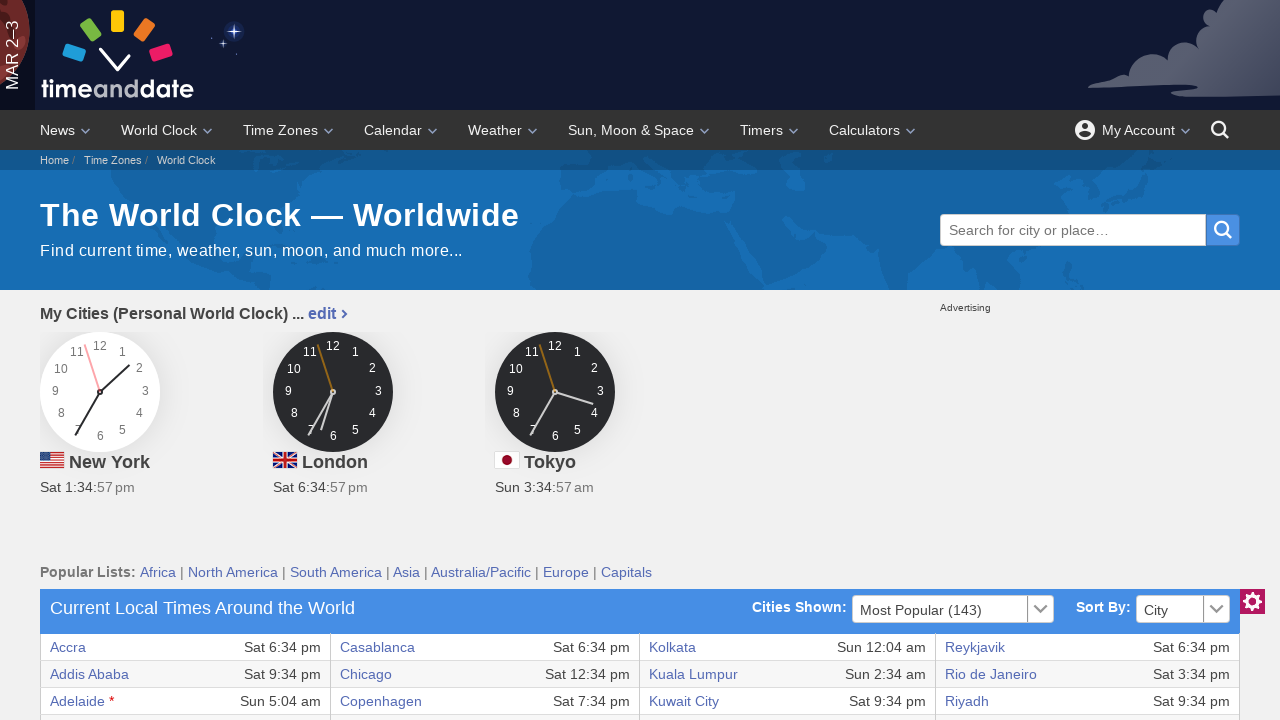

Navigated to Time and Date world clock page
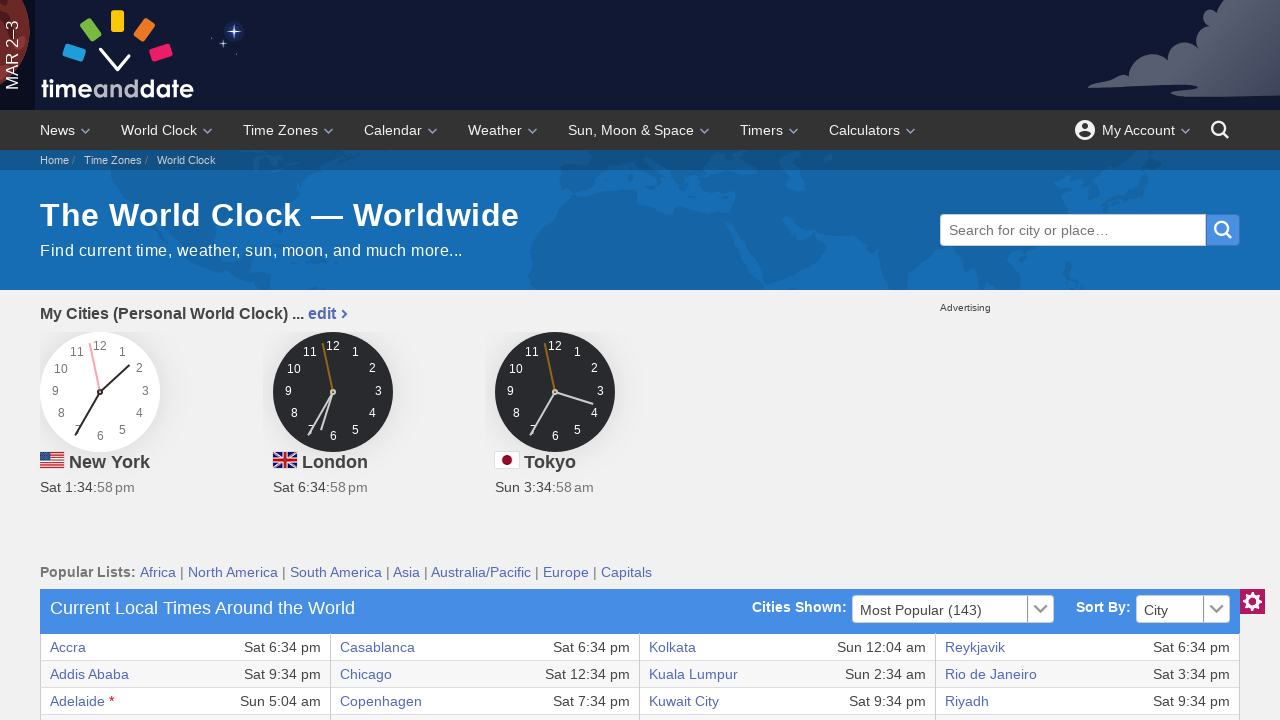

World clock table appeared on page
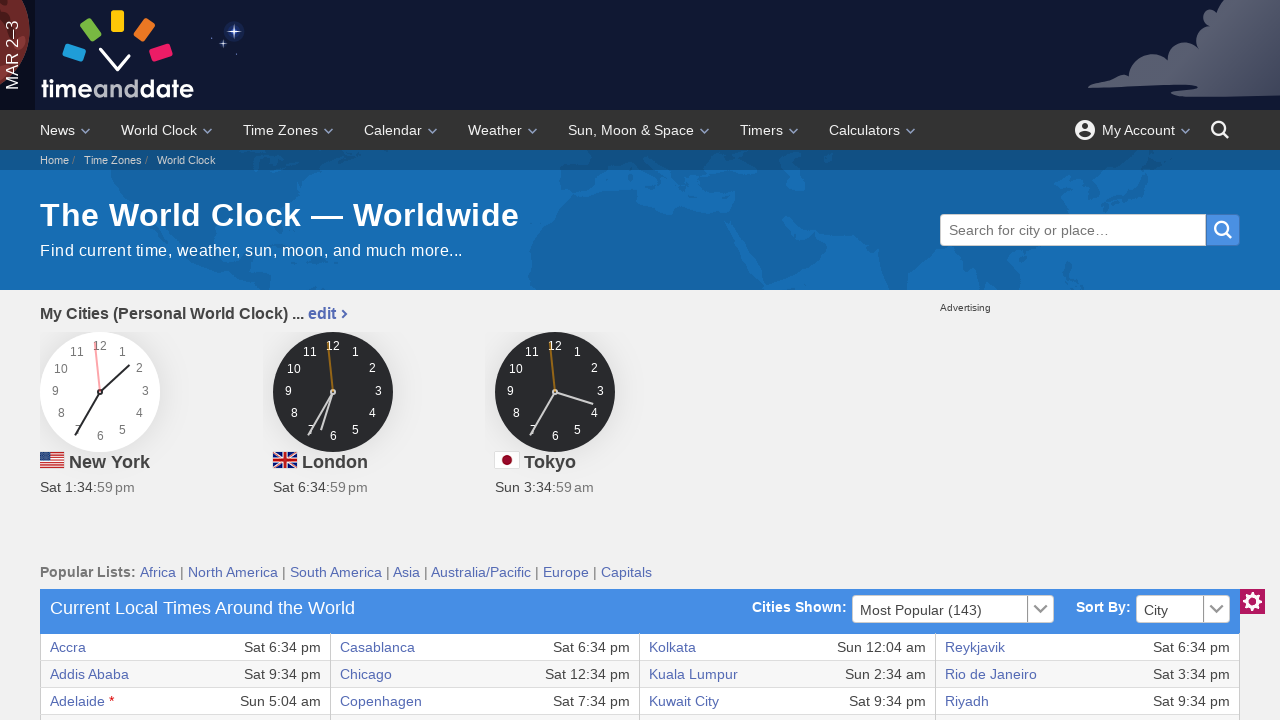

World clock table contains rows with city/time data
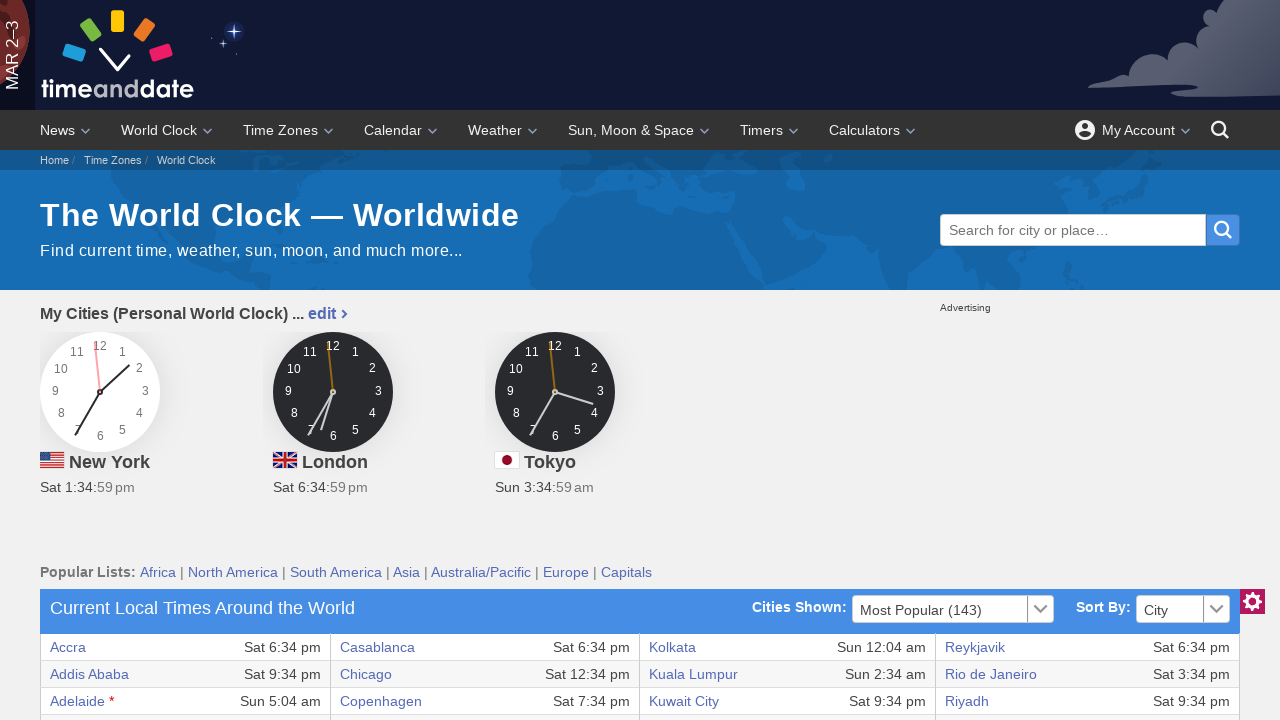

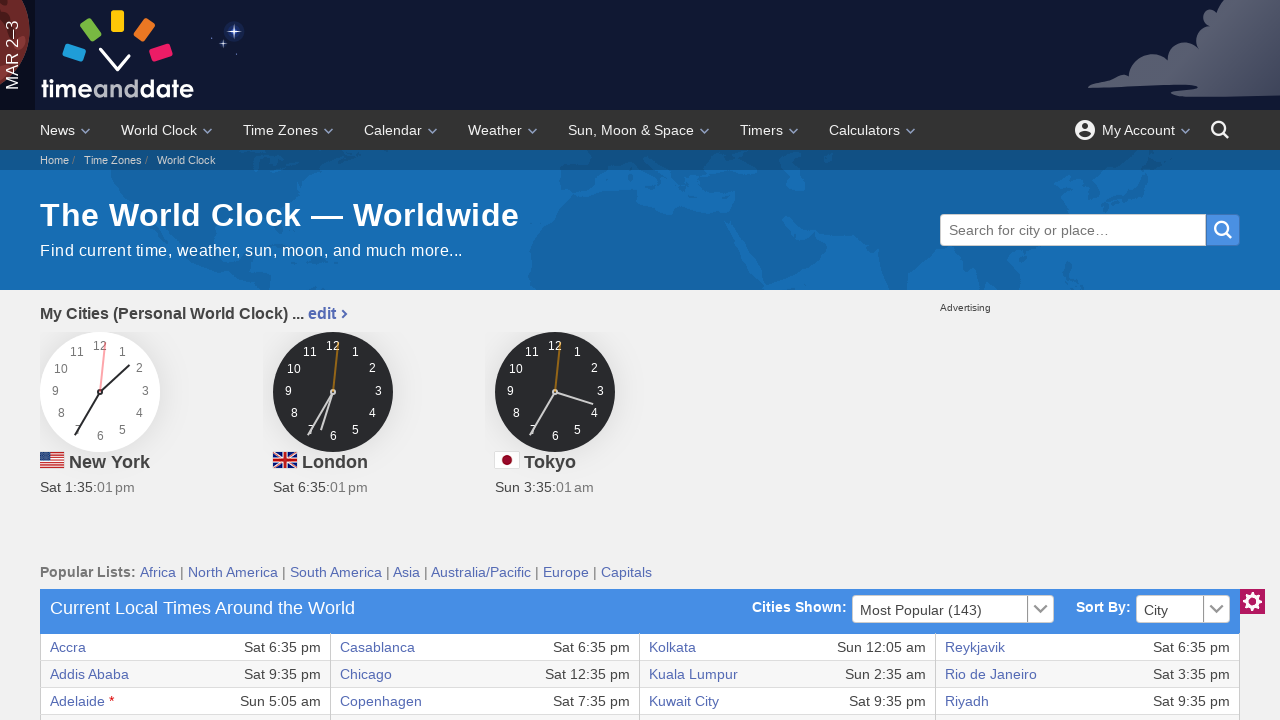